Tests a banking demo application by selecting a customer (Harry Potter), logging in, selecting an account, making multiple deposits of 1000 each, verifying the deposit was successful, and viewing transactions.

Starting URL: https://www.globalsqa.com/angularJs-protractor/BankingProject/#/login

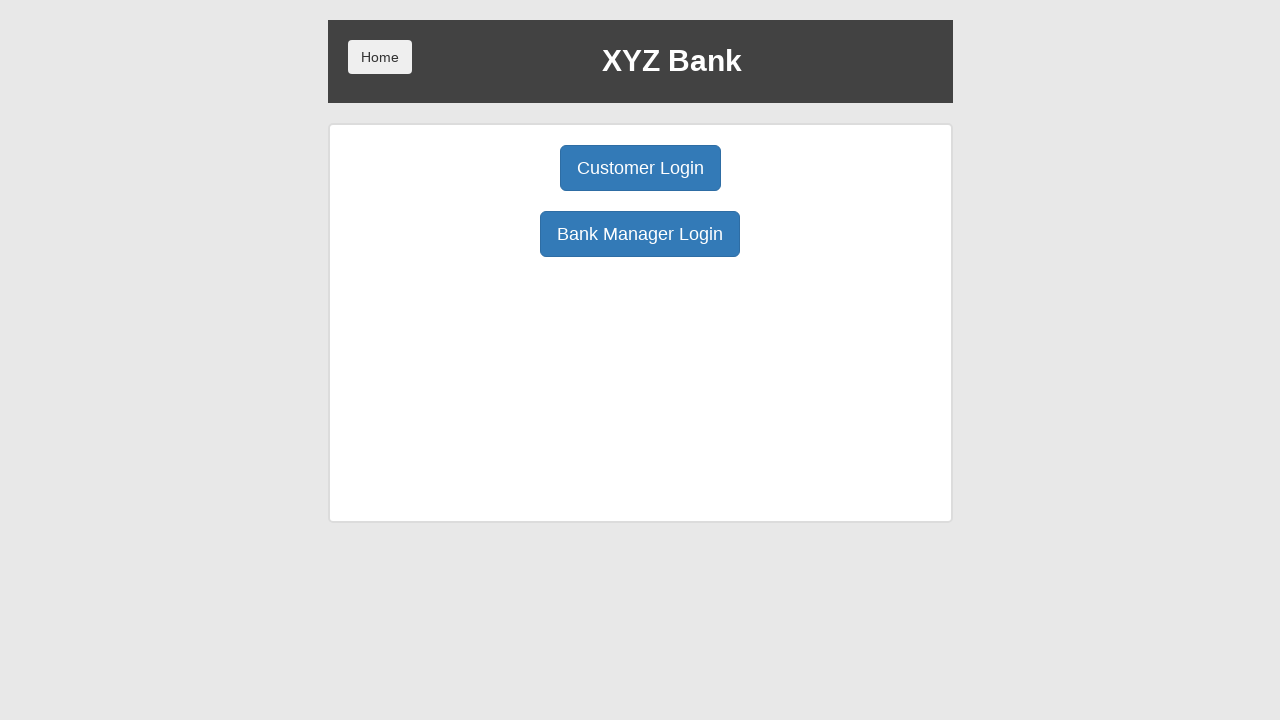

Clicked Customer Login button at (640, 168) on xpath=(//button[contains(@class,'btn-primary')])[1]
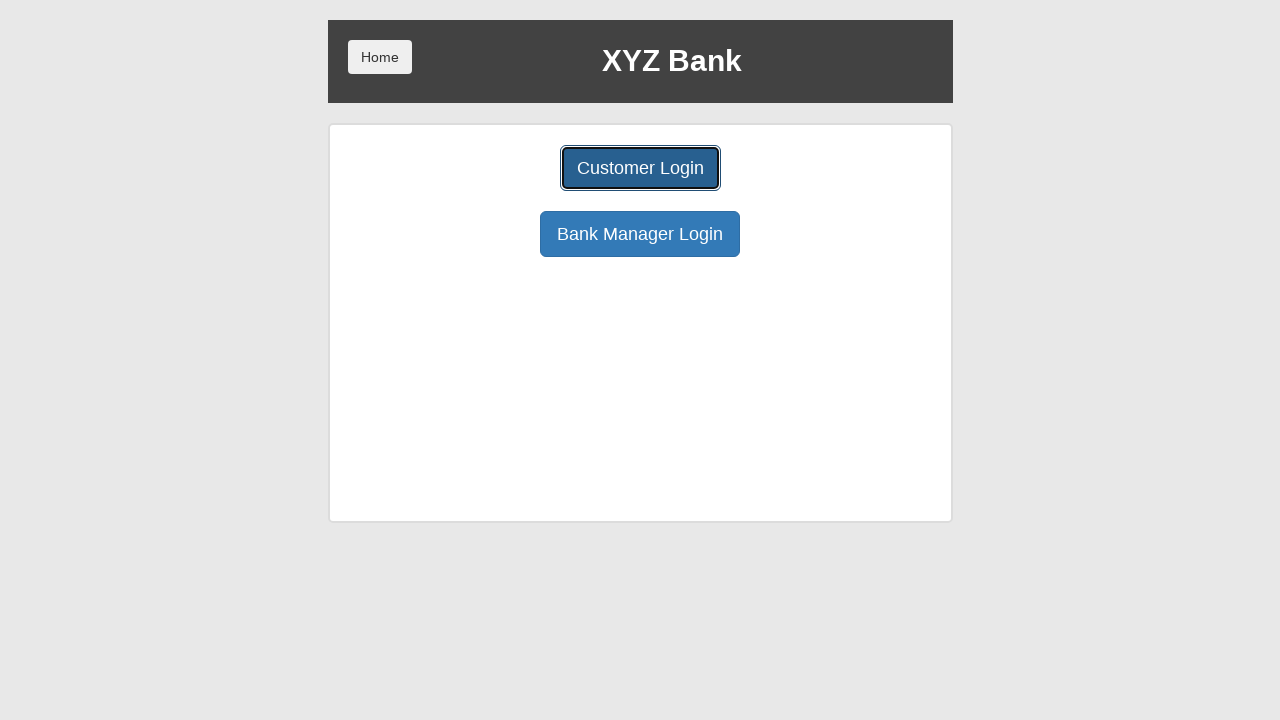

Customer page loaded
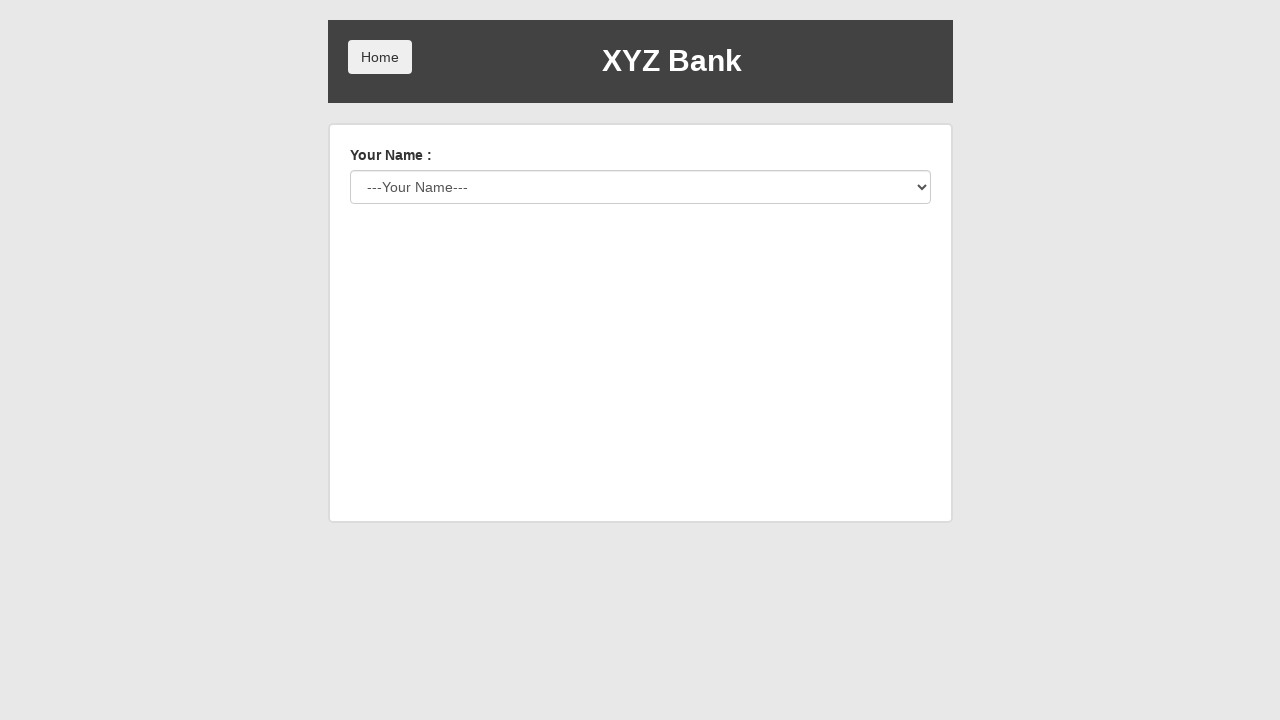

Selected Harry Potter from customer dropdown on #userSelect
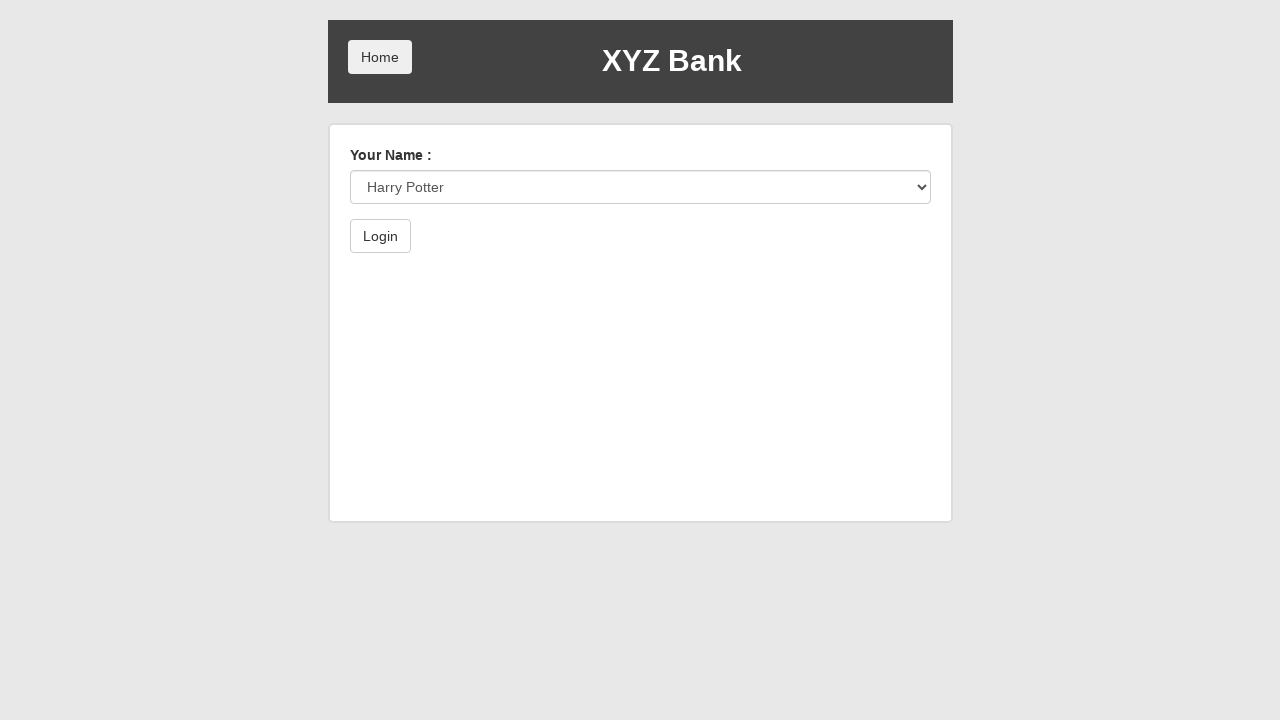

Clicked Login button at (380, 236) on xpath=//*[text()='Login']
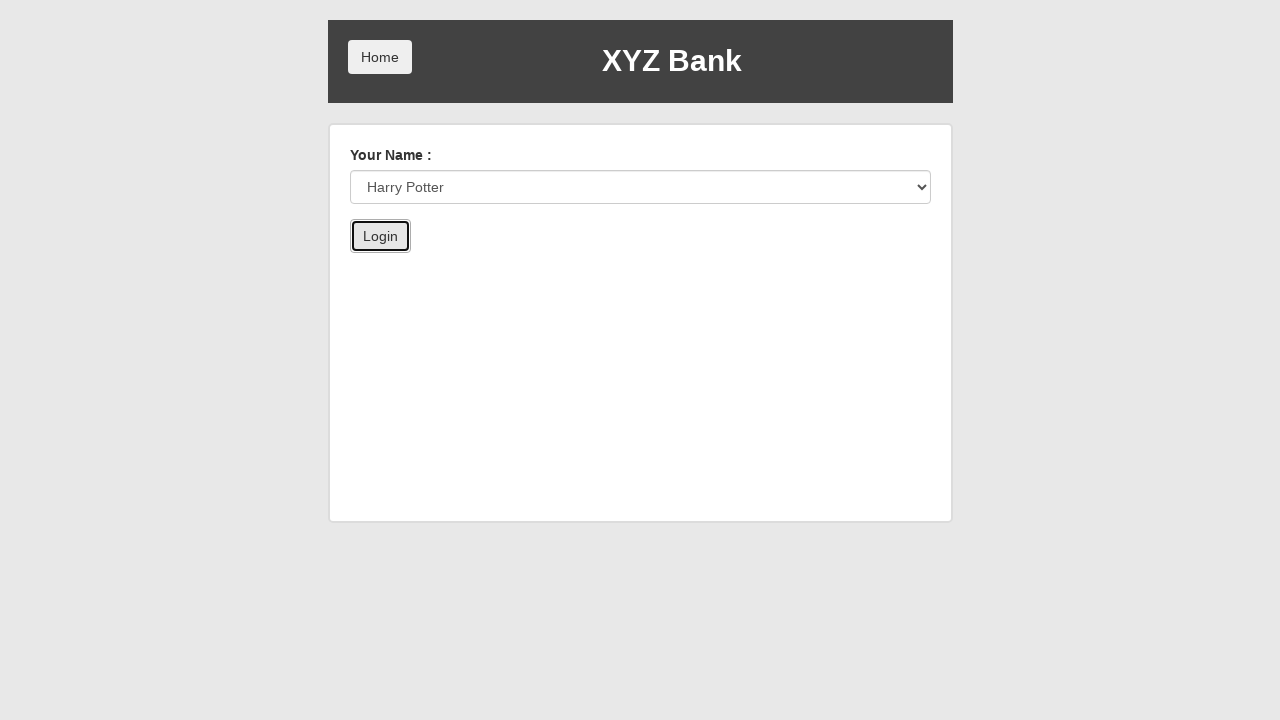

Login completed and account selector loaded
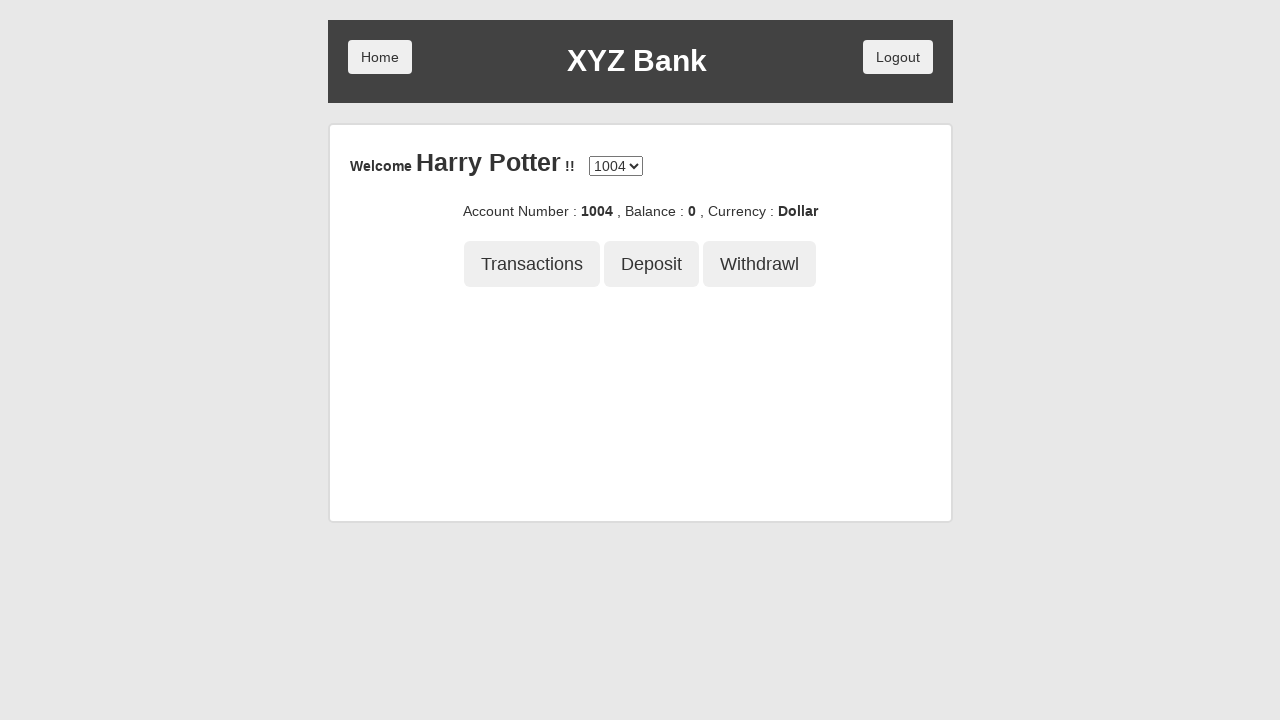

Selected account at index 2 on #accountSelect
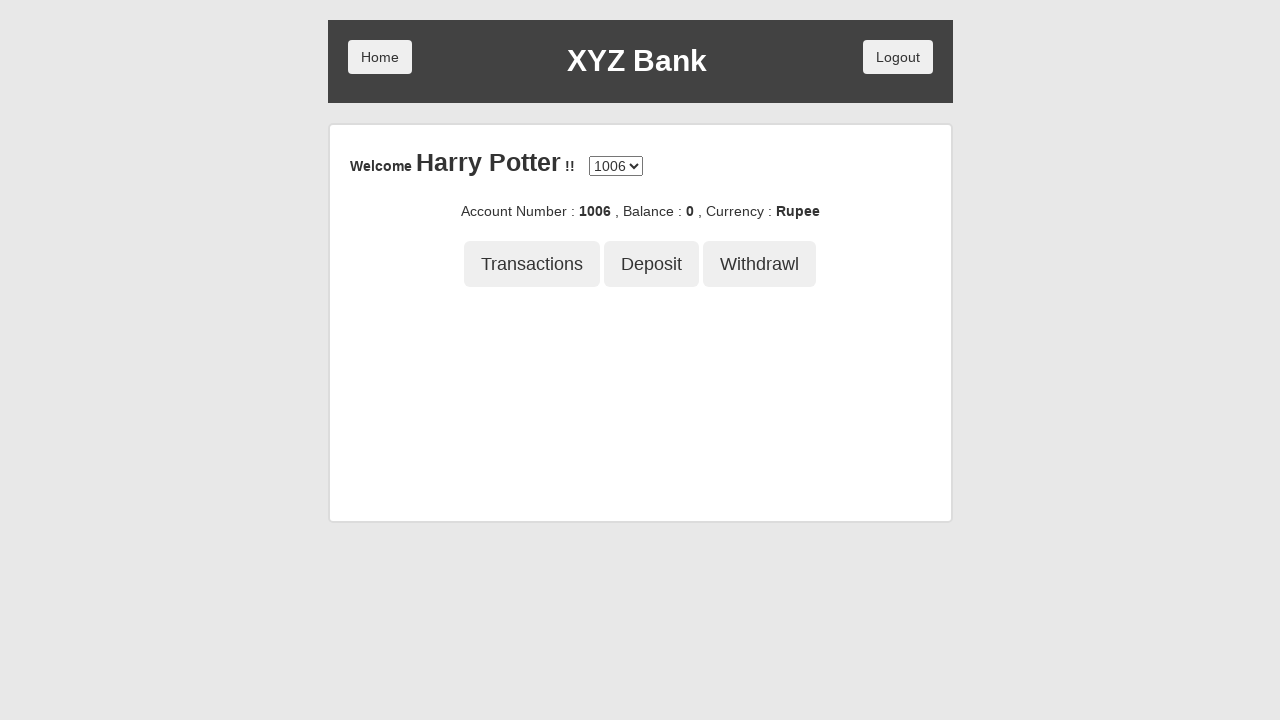

Clicked Deposit button to open deposit form at (652, 264) on xpath=//*[@class='center'][2]//button[2]
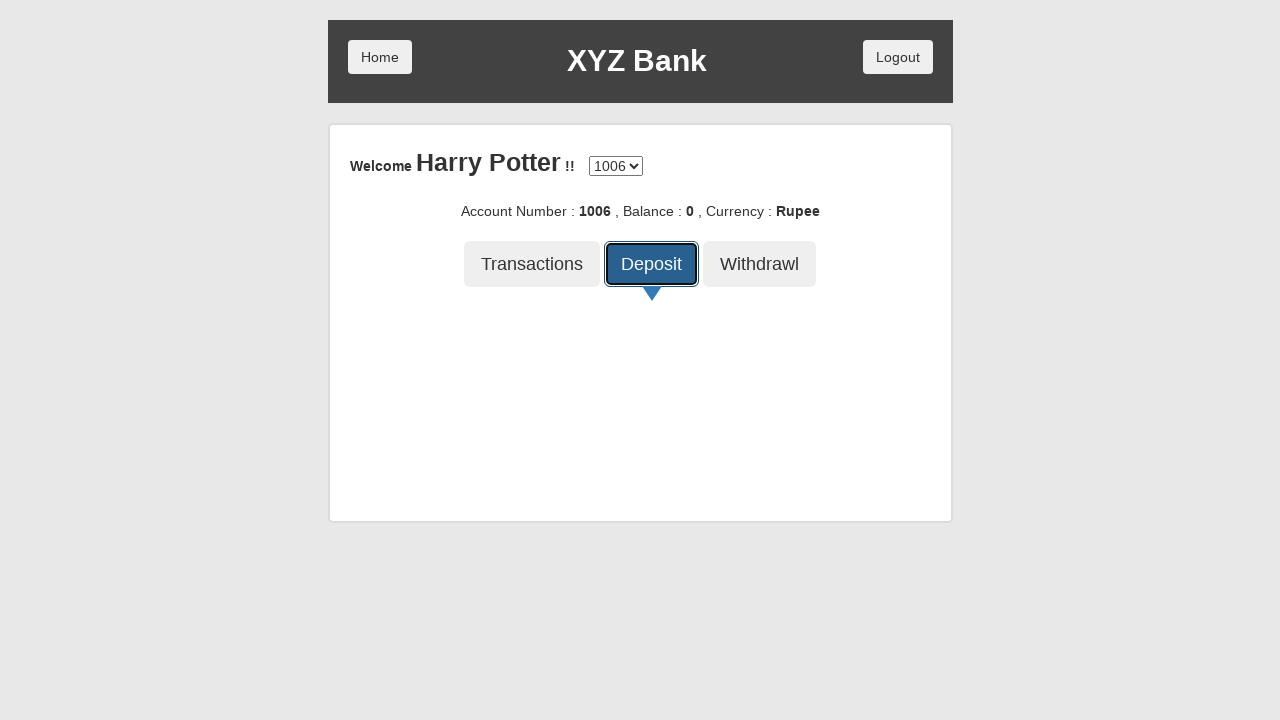

Filled deposit amount field with 1000 (deposit 1 of 4) on .form-group>input
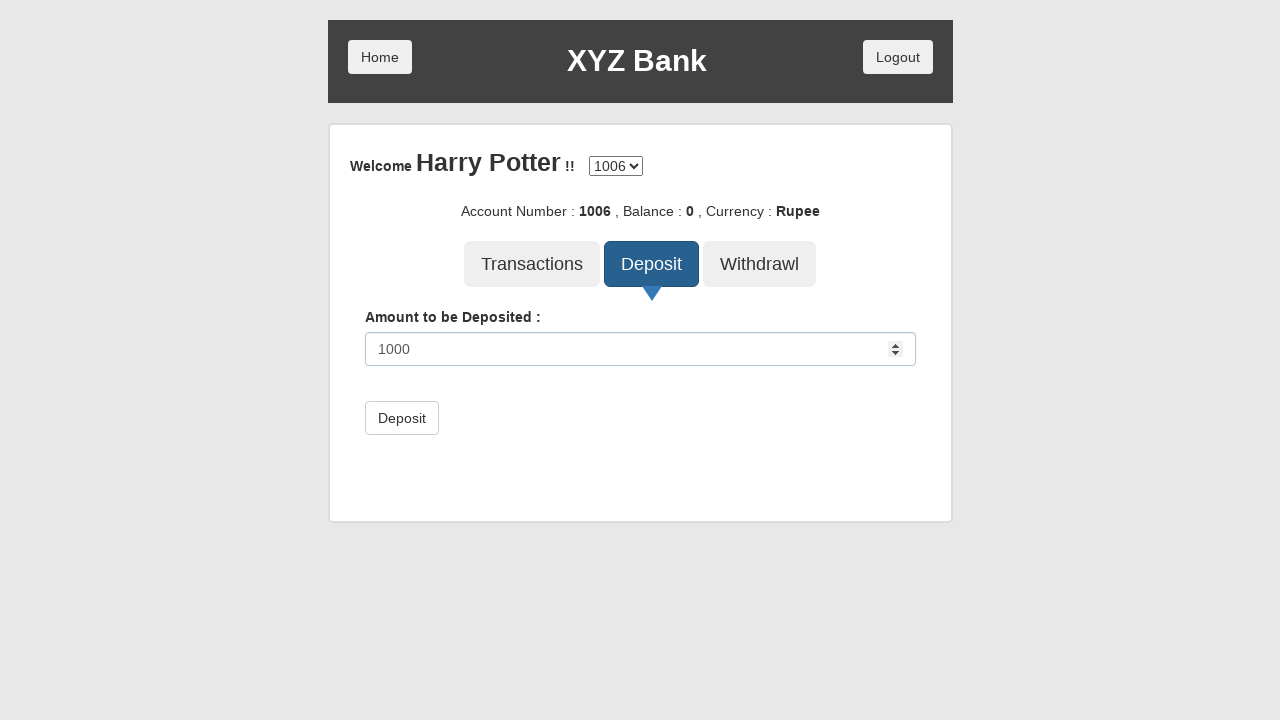

Clicked Deposit submit button (deposit 1 of 4) at (402, 418) on xpath=//*[@type='submit' and text()='Deposit']
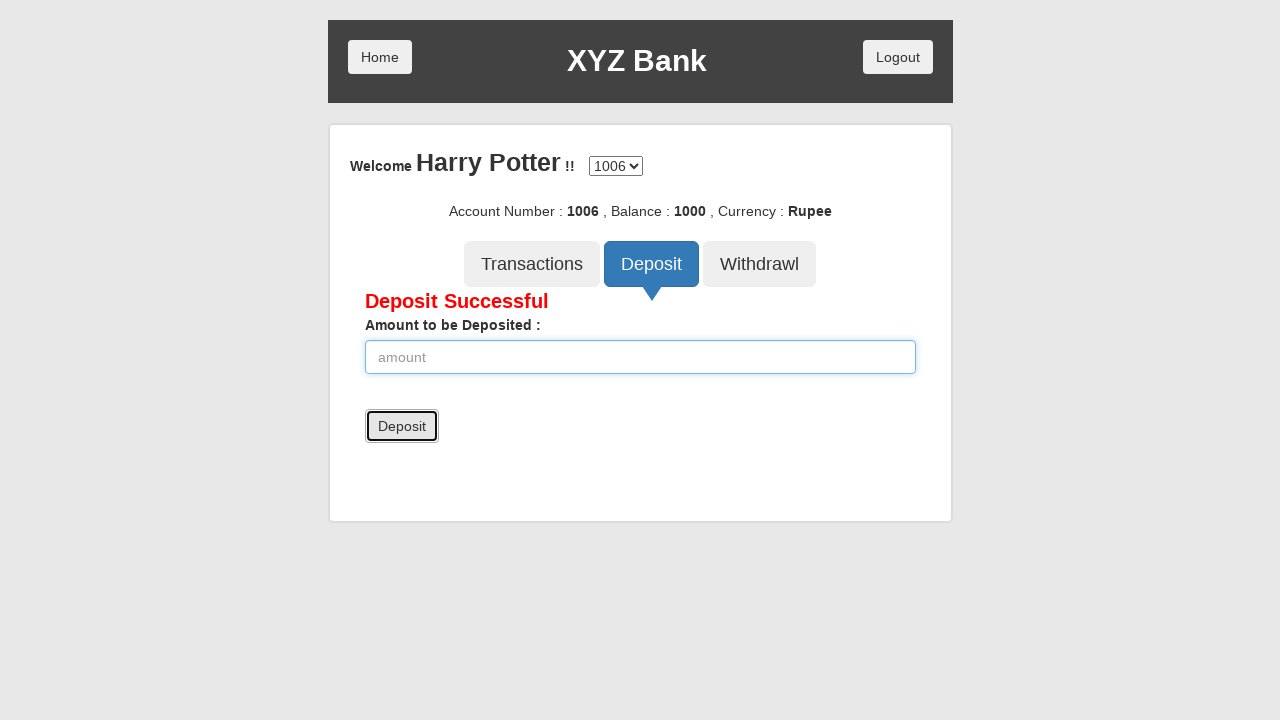

Filled deposit amount field with 1000 (deposit 2 of 4) on .form-group>input
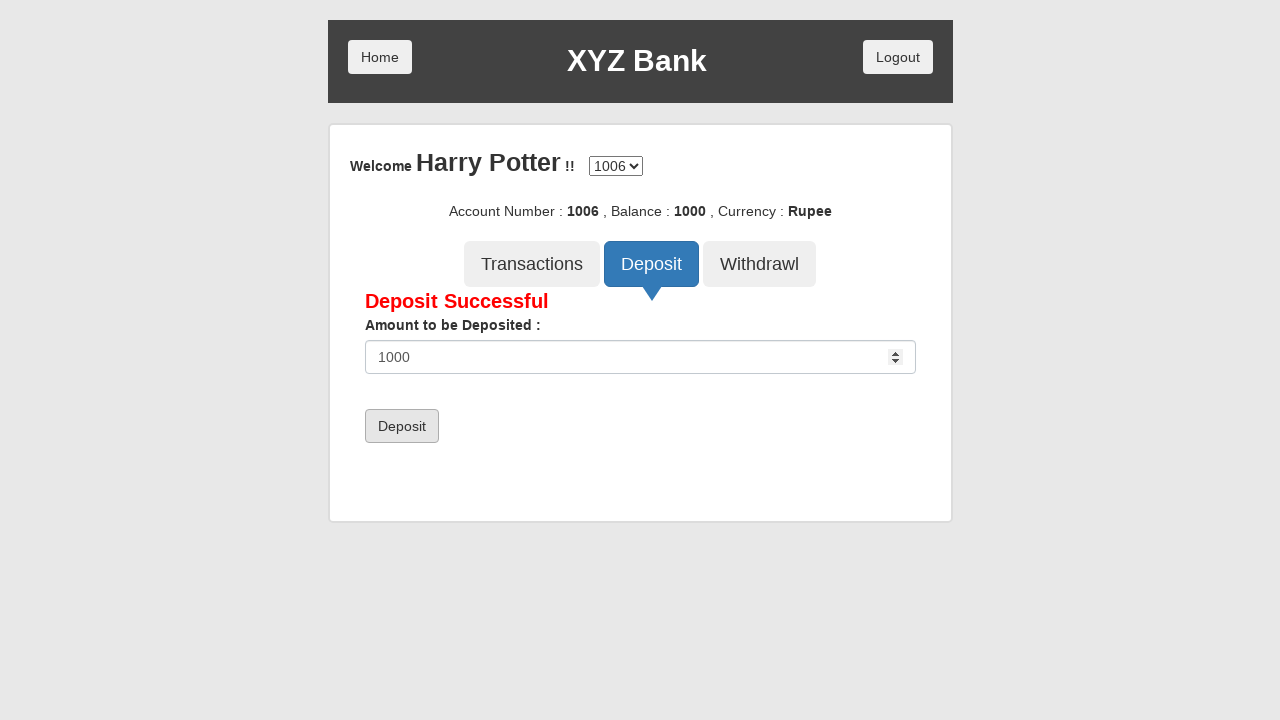

Clicked Deposit submit button (deposit 2 of 4) at (402, 426) on xpath=//*[@type='submit' and text()='Deposit']
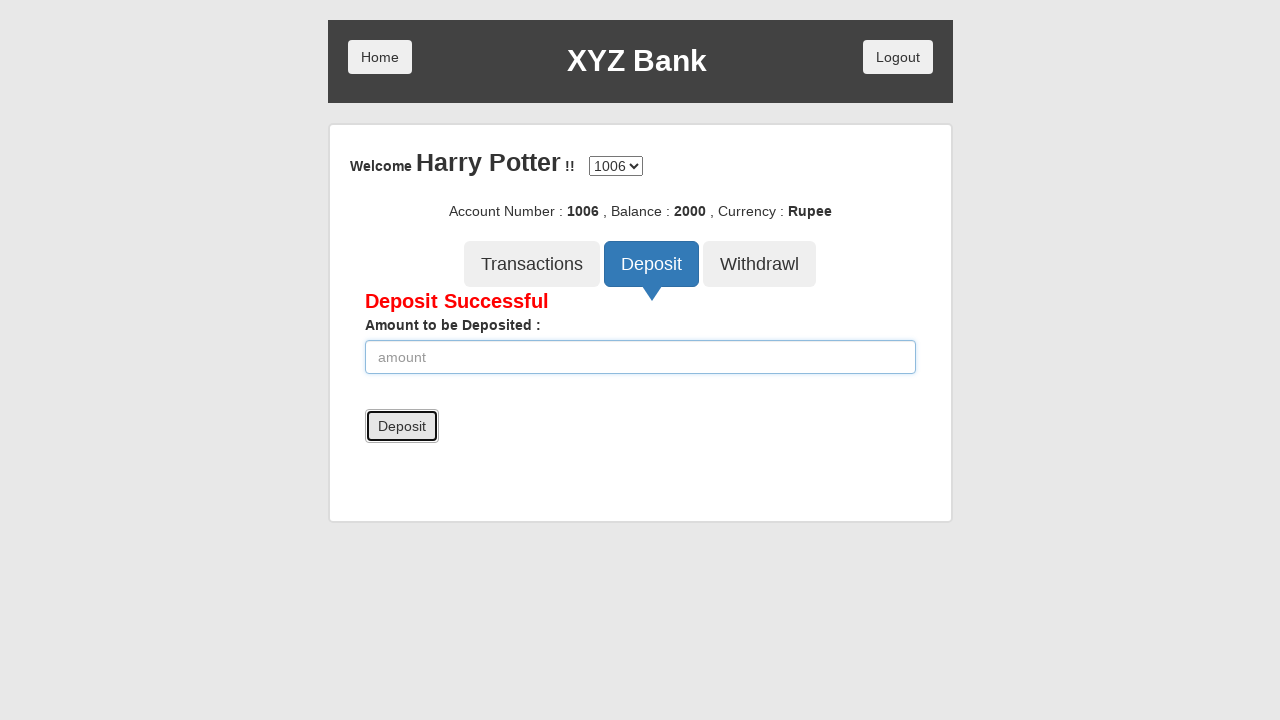

Filled deposit amount field with 1000 (deposit 3 of 4) on .form-group>input
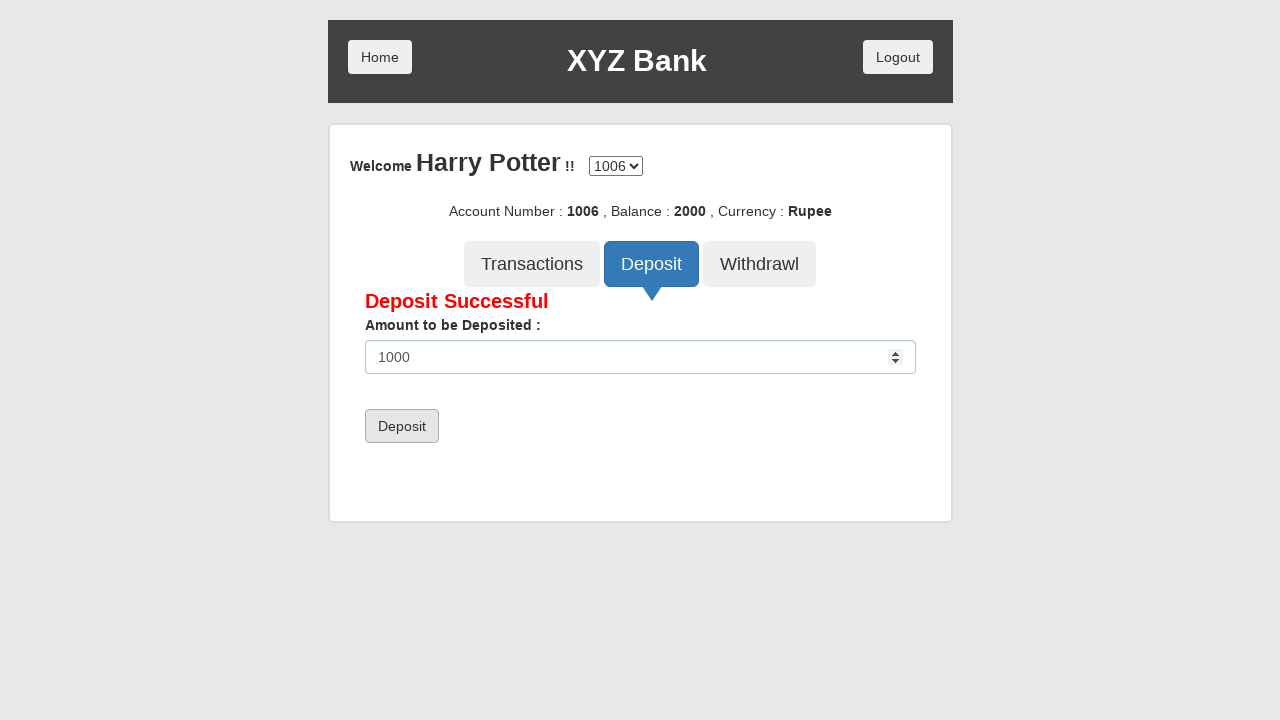

Clicked Deposit submit button (deposit 3 of 4) at (402, 426) on xpath=//*[@type='submit' and text()='Deposit']
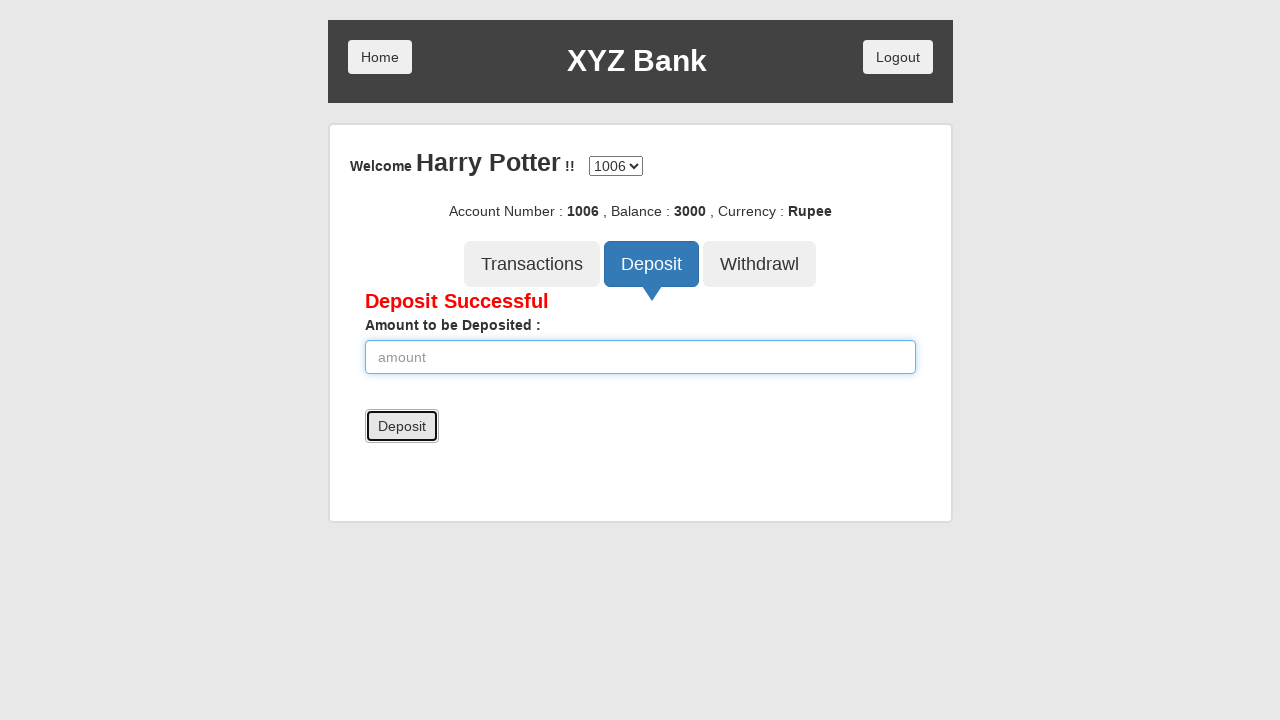

Filled deposit amount field with 1000 (deposit 4 of 4) on .form-group>input
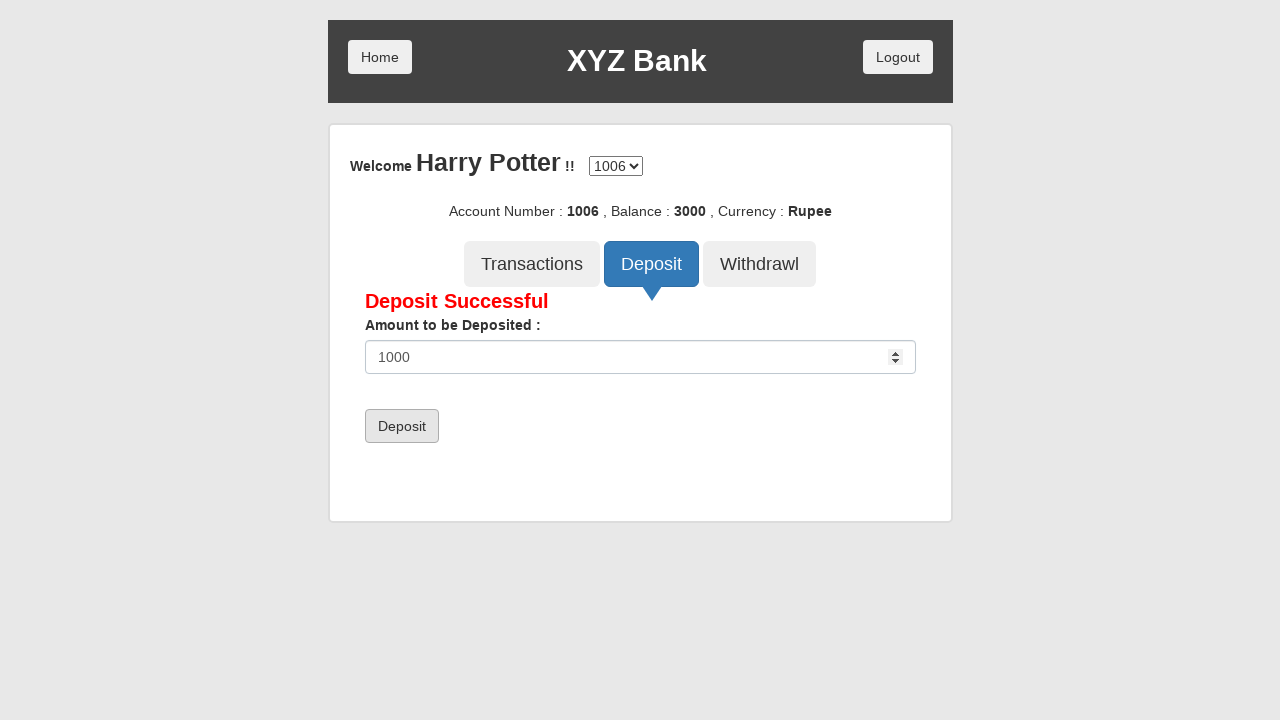

Clicked Deposit submit button (deposit 4 of 4) at (402, 426) on xpath=//*[@type='submit' and text()='Deposit']
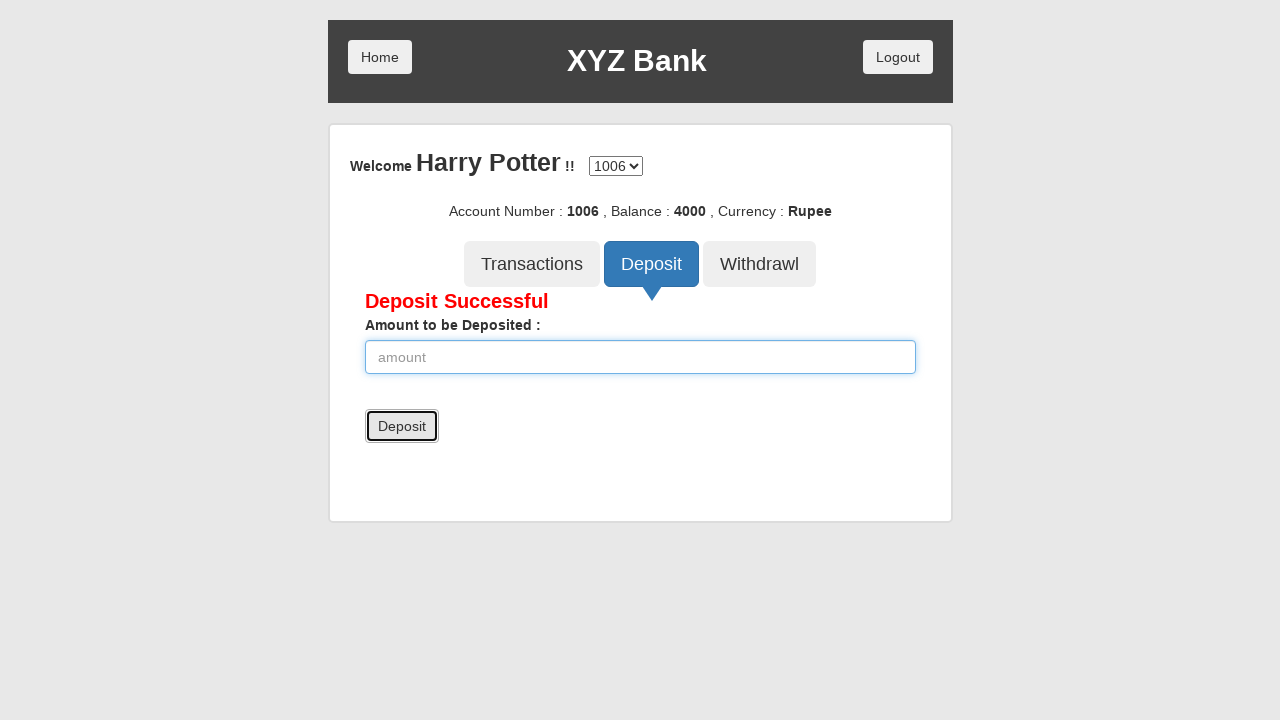

Verified deposit successful message appeared
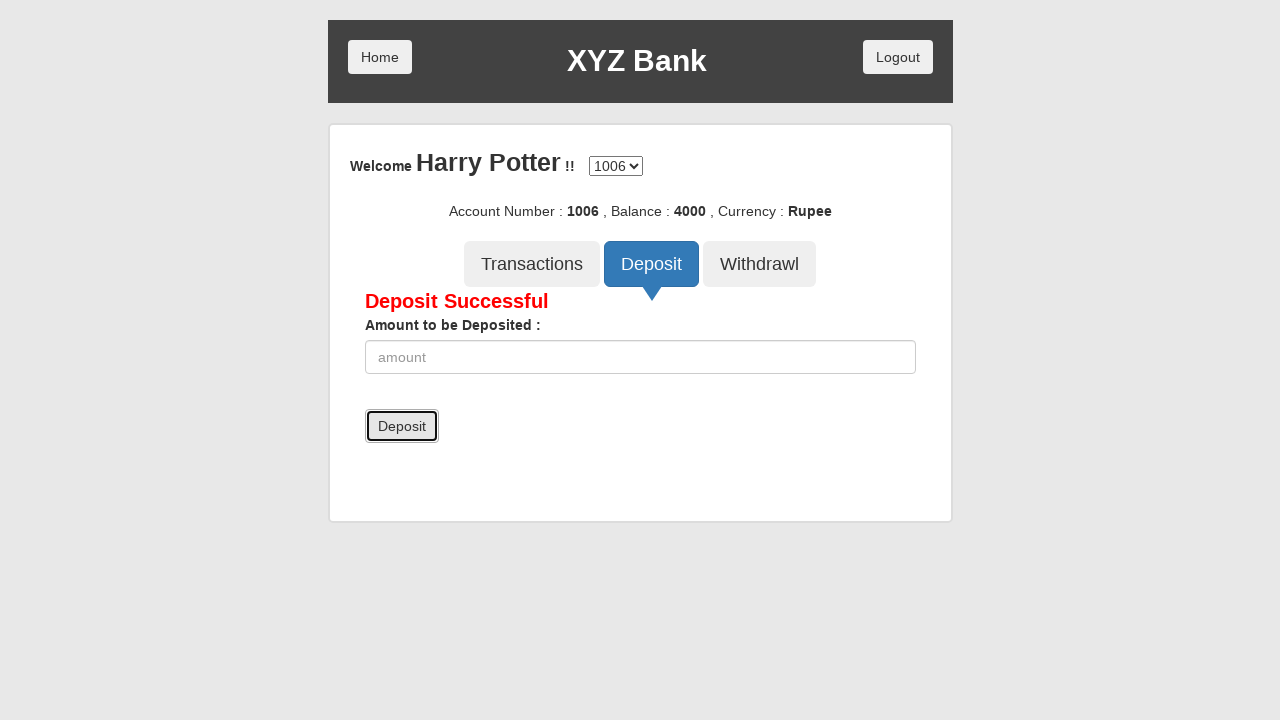

Clicked Transactions button to view transaction history at (532, 264) on xpath=//*[@class='center'][2]//button[1]
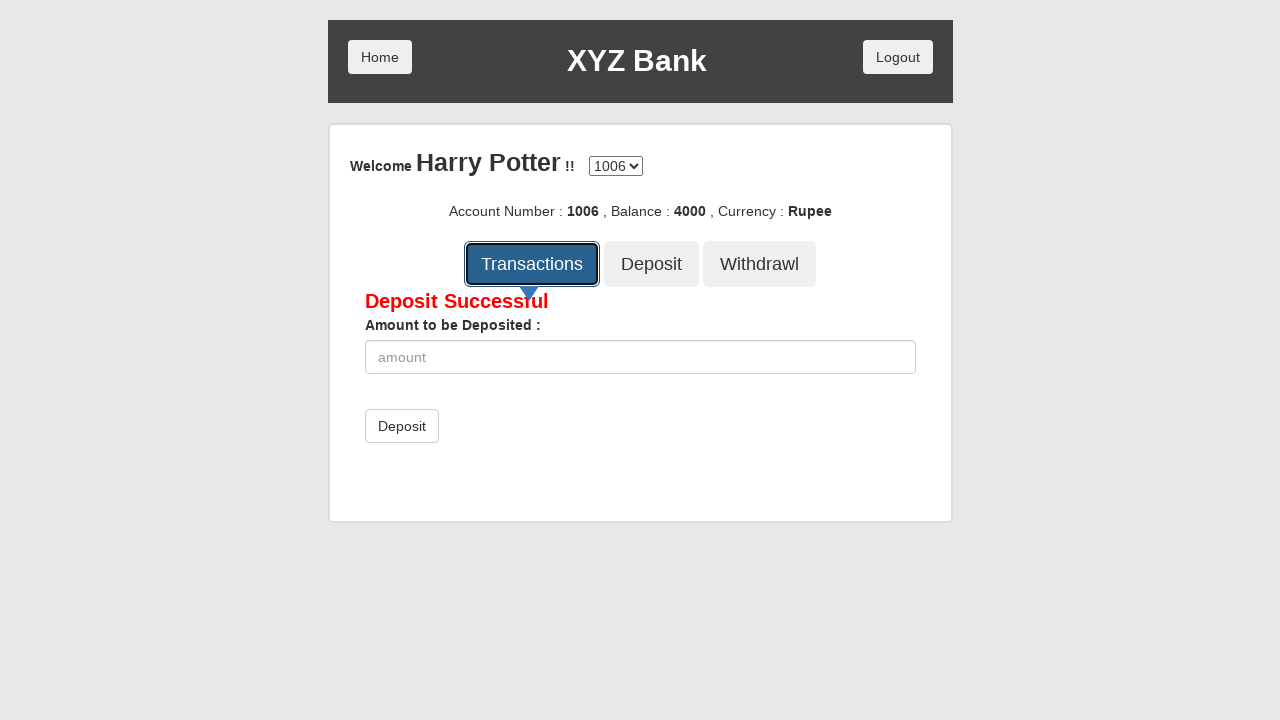

Transaction history table loaded
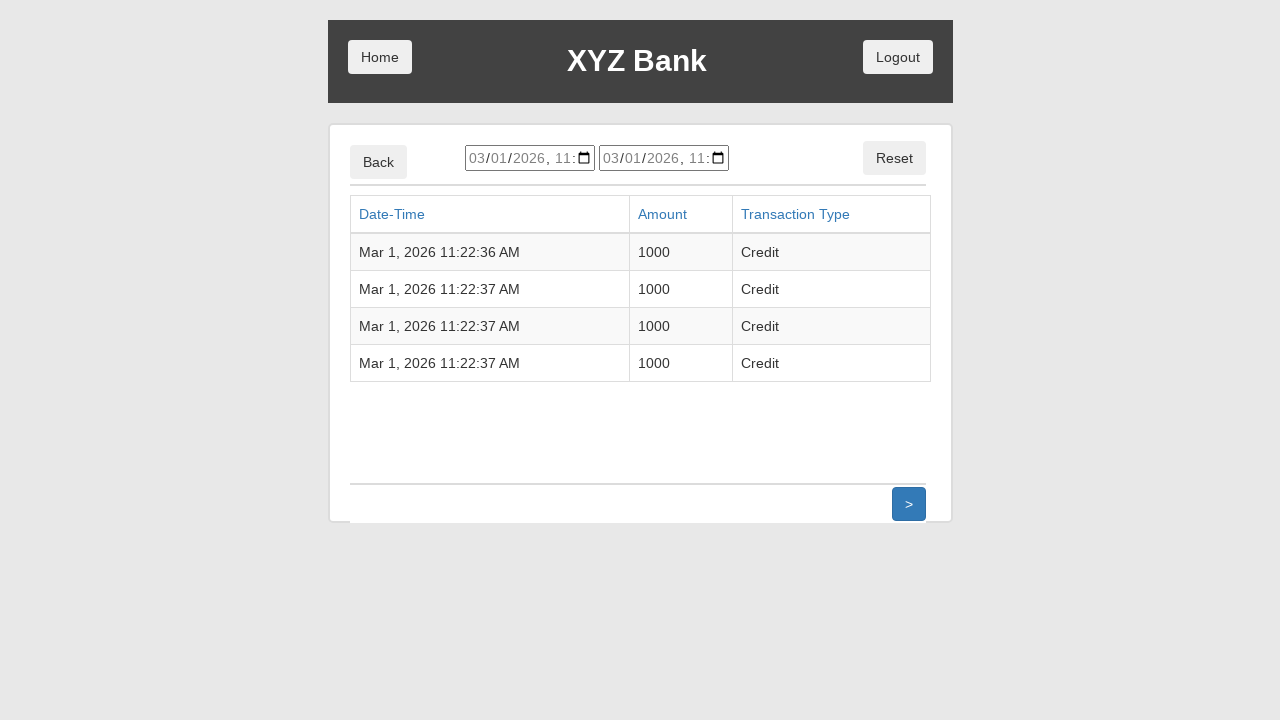

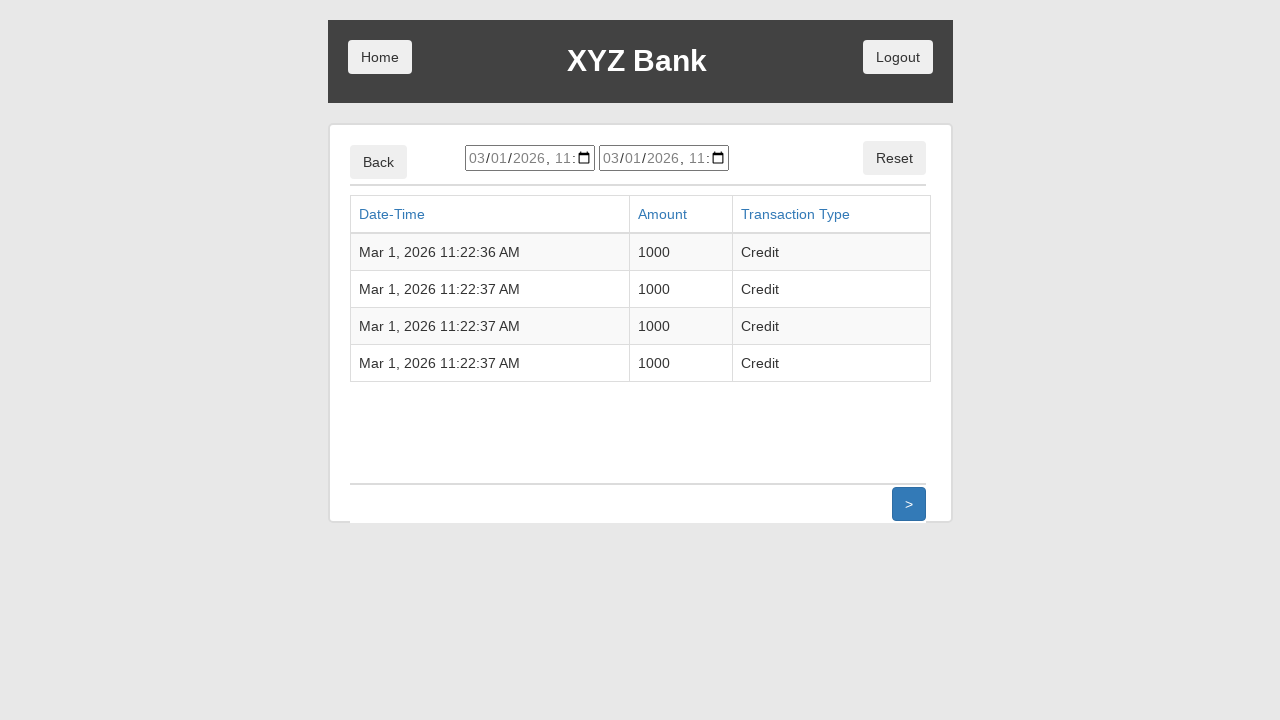